Tests registration form functionality by filling first name, last name, and email fields, then submitting the form and verifying successful registration message

Starting URL: http://suninjuly.github.io/registration1.html

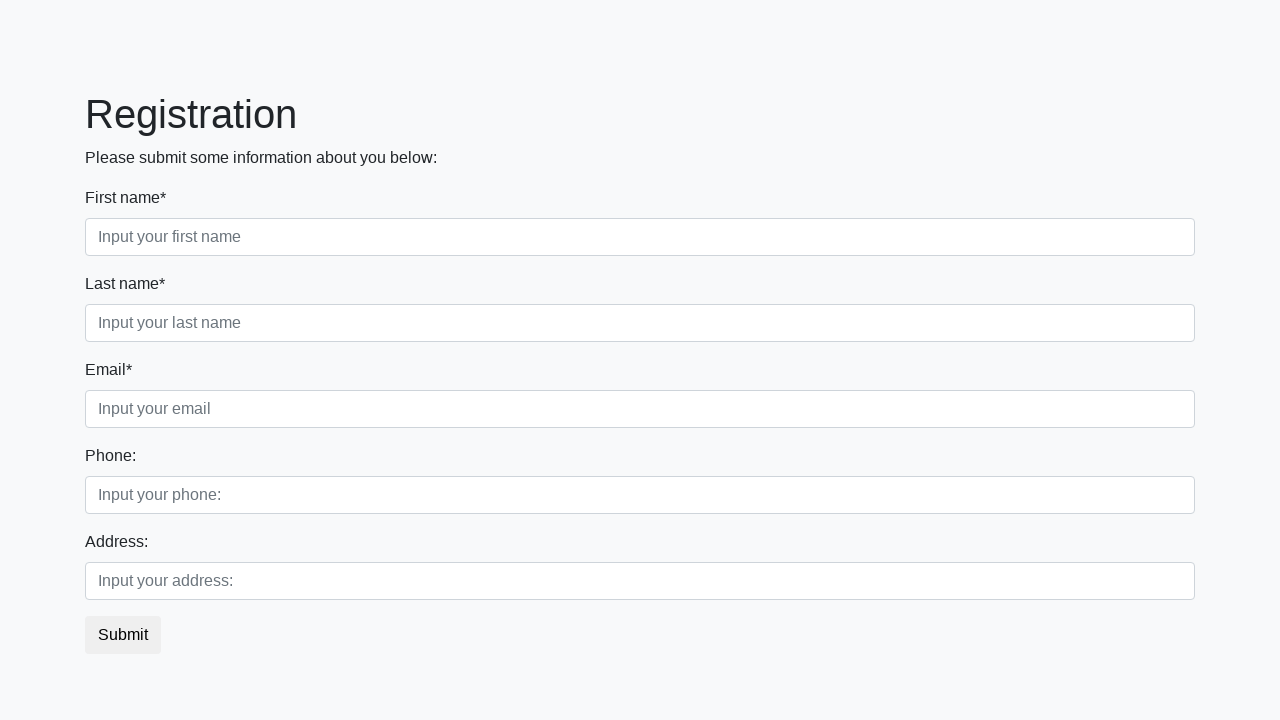

Navigated to registration form page
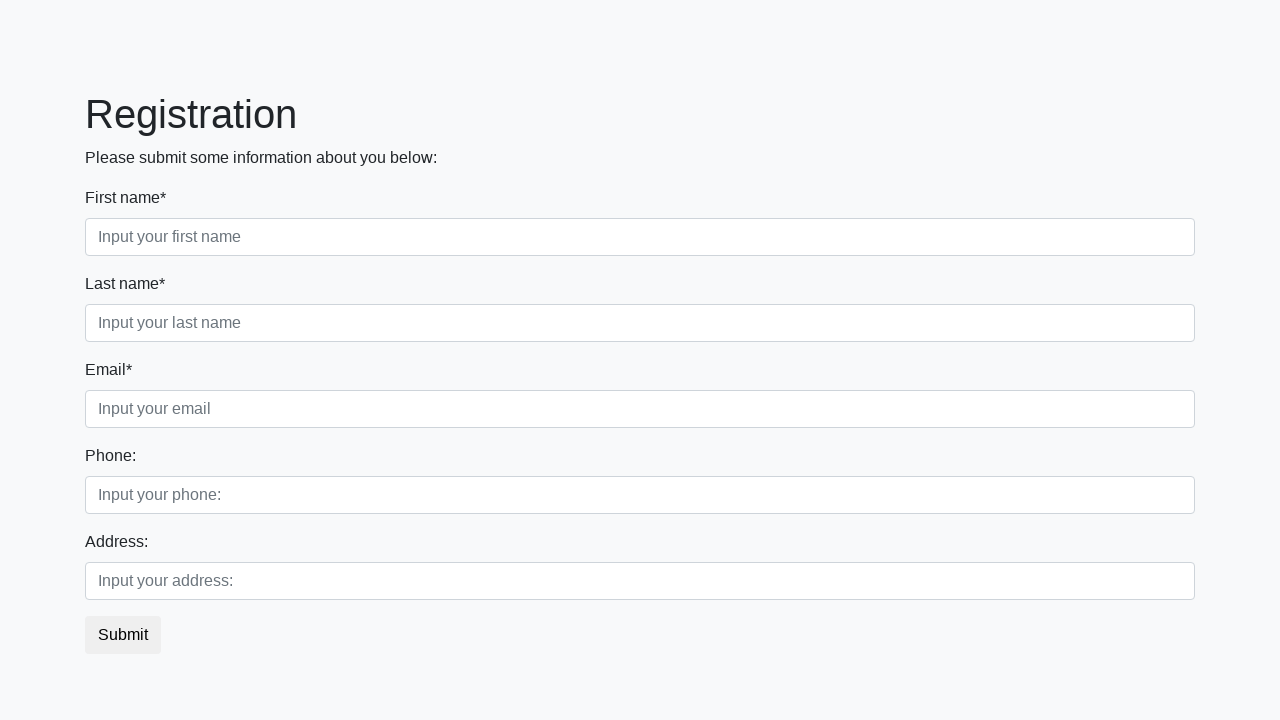

Filled first name field with 'Ivan' on .first_block > .first_class input
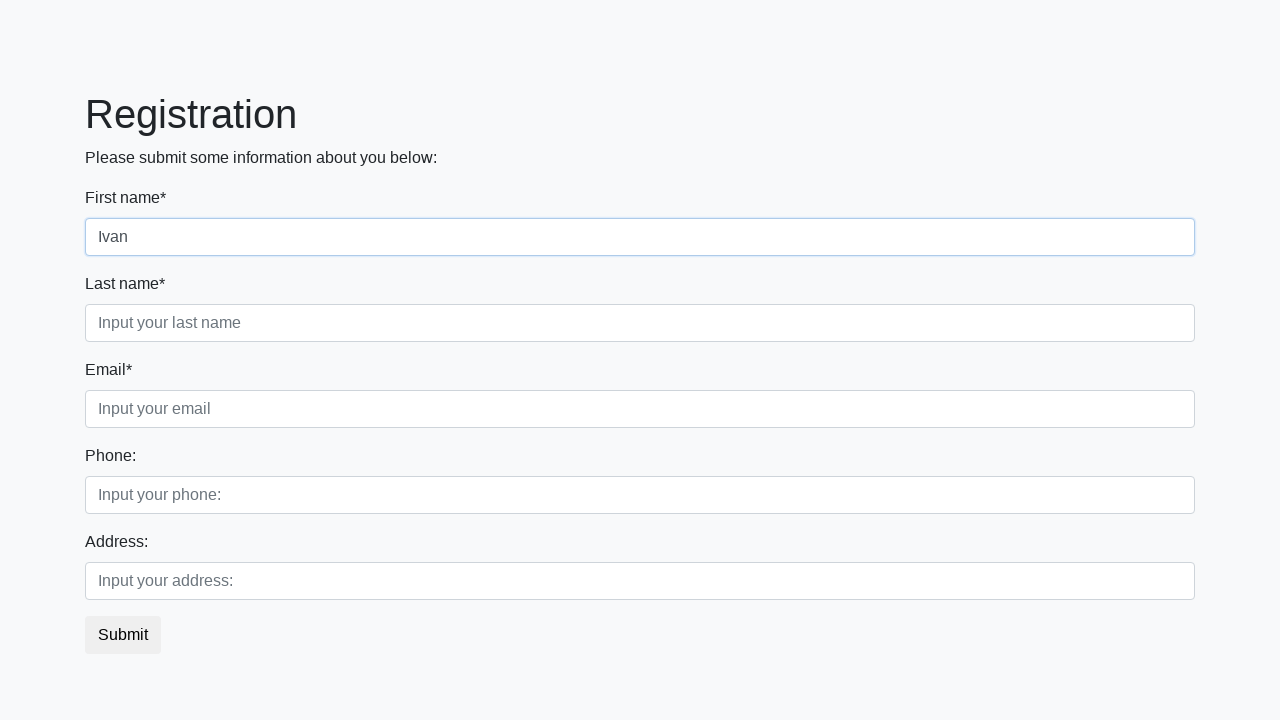

Filled last name field with 'Petrov' on .first_block > .second_class input
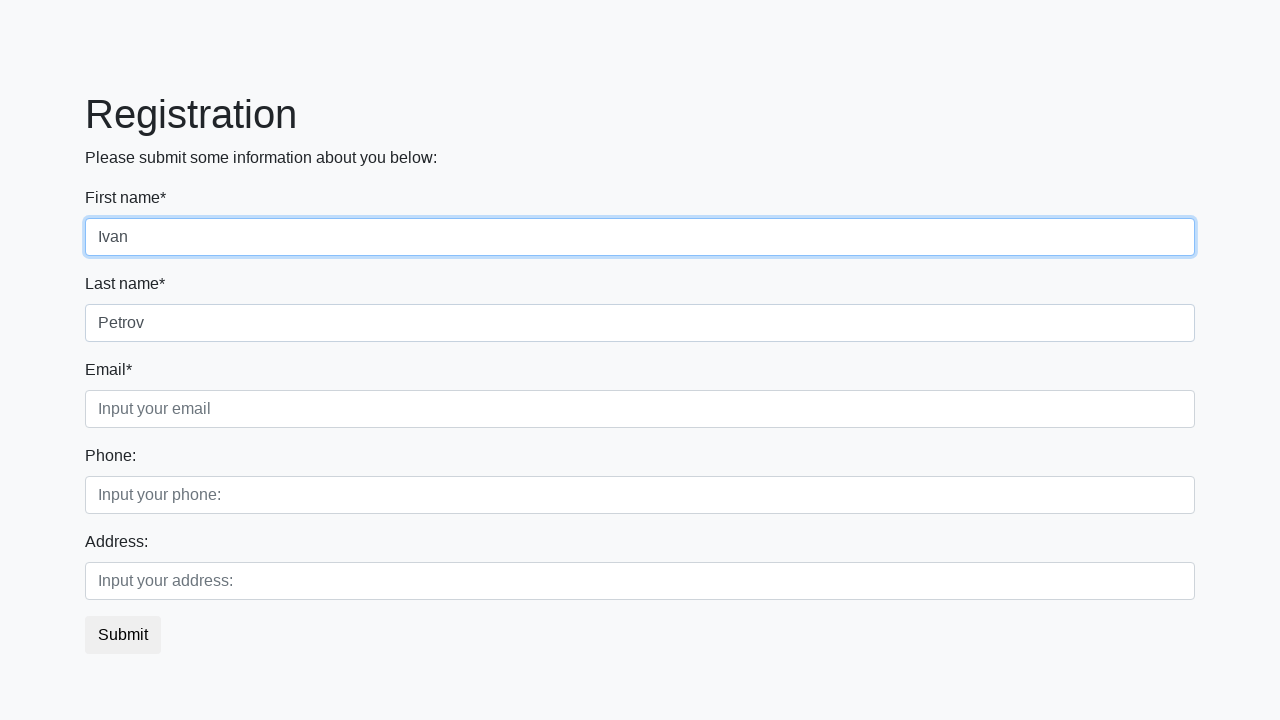

Filled email field with 'ivan.petrov@gmail.com' on .first_block > .third_class input
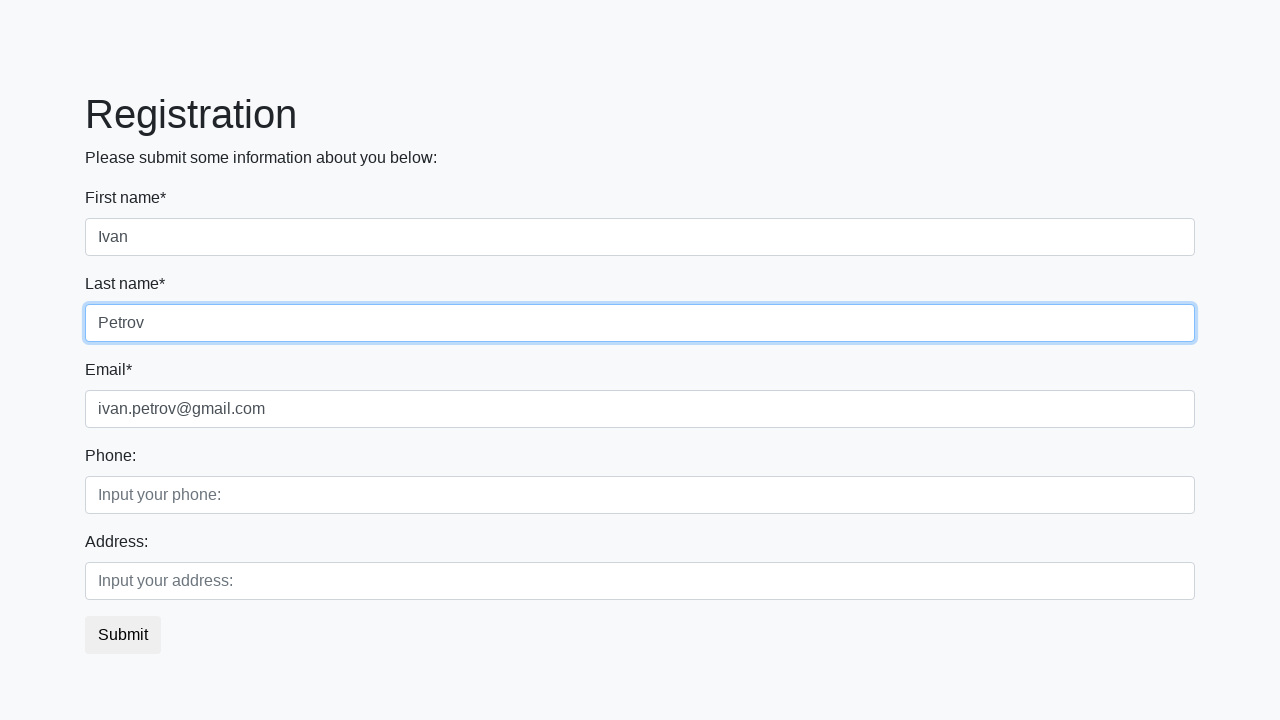

Clicked submit button to register at (123, 635) on button.btn
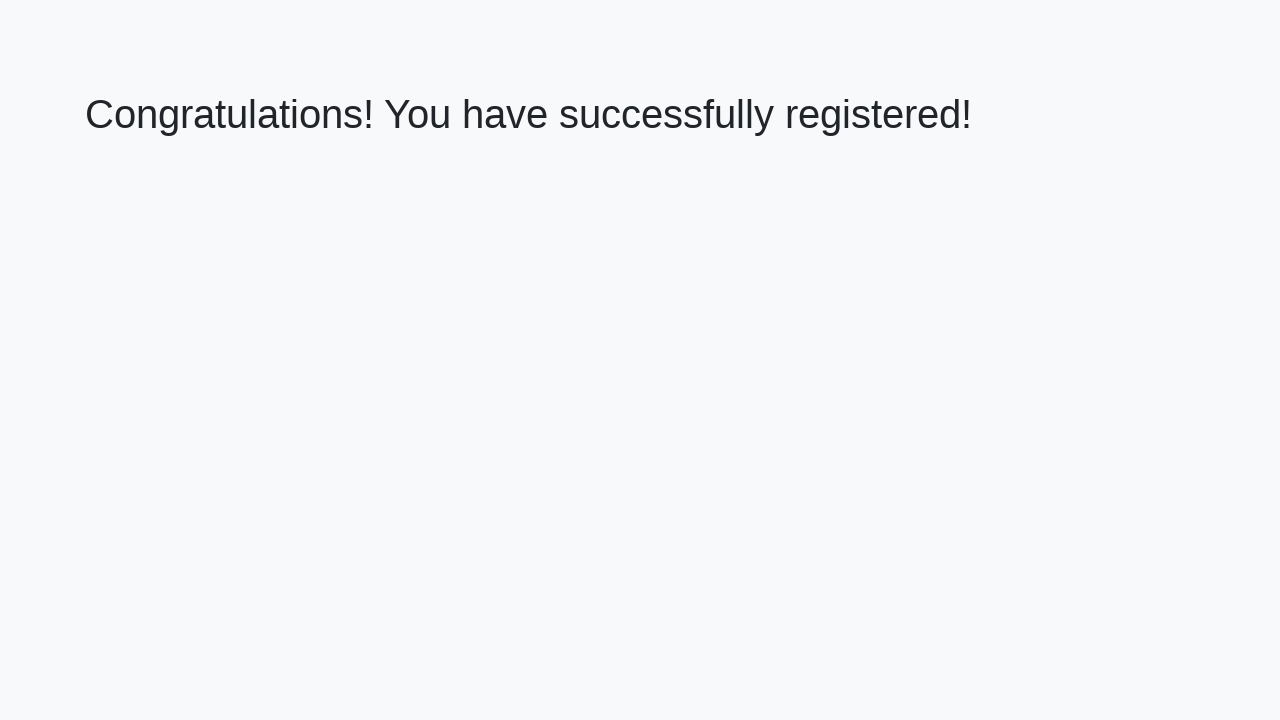

Success message element loaded
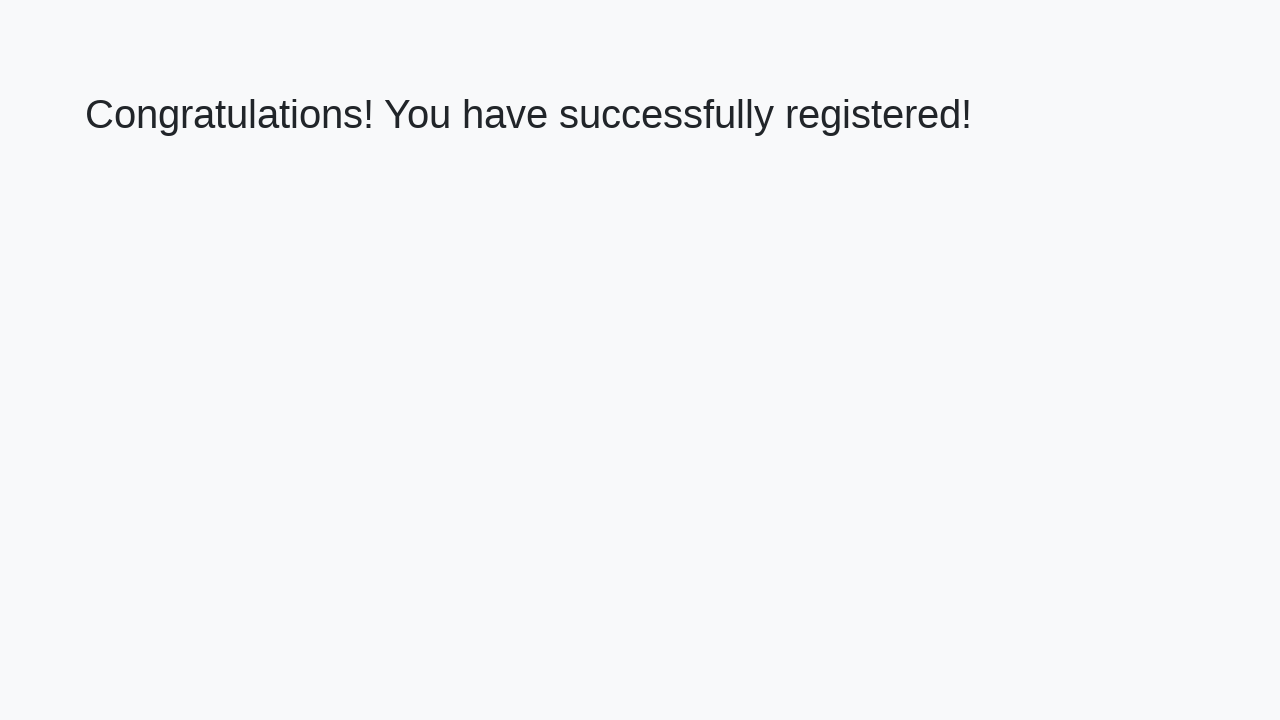

Retrieved welcome message text
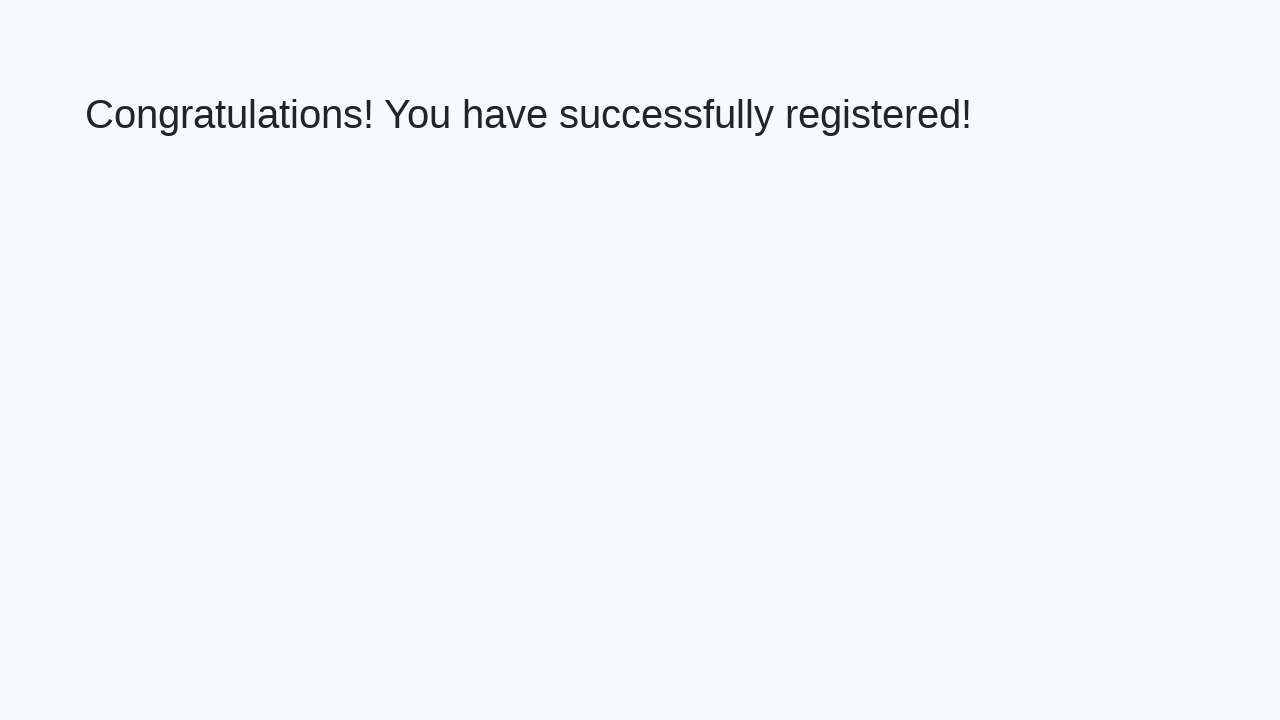

Verified success message: 'Congratulations! You have successfully registered!'
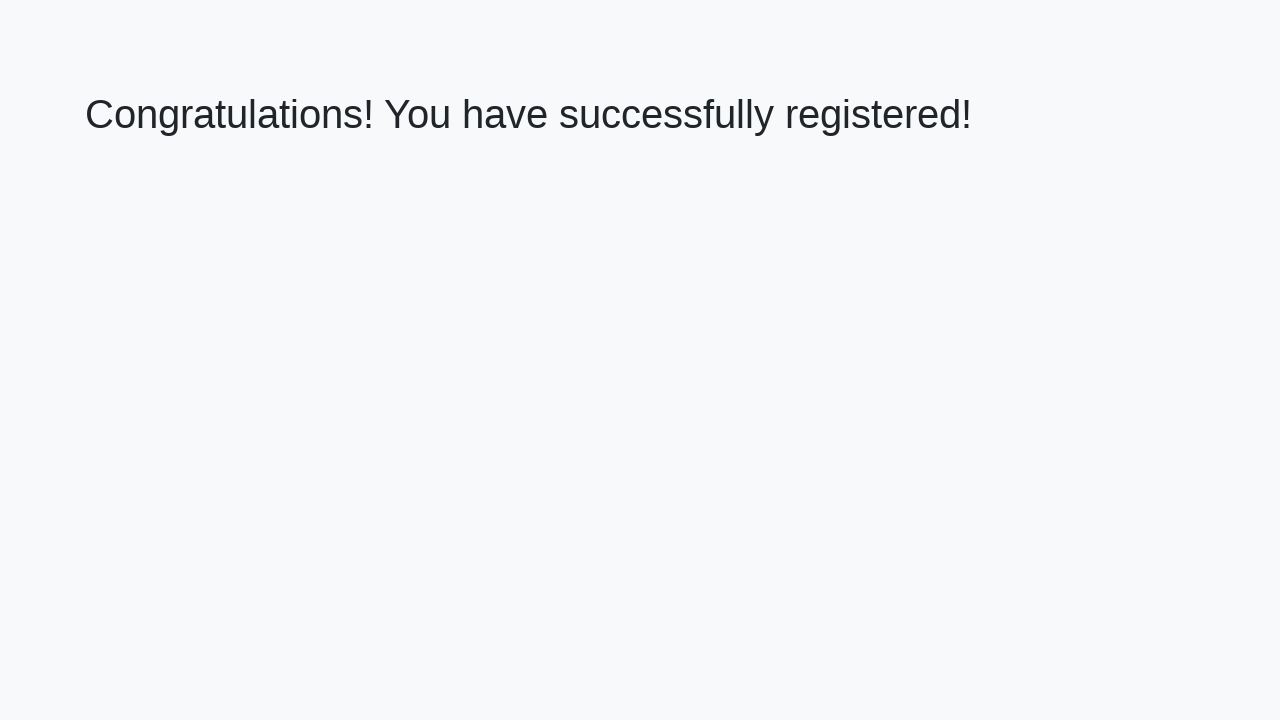

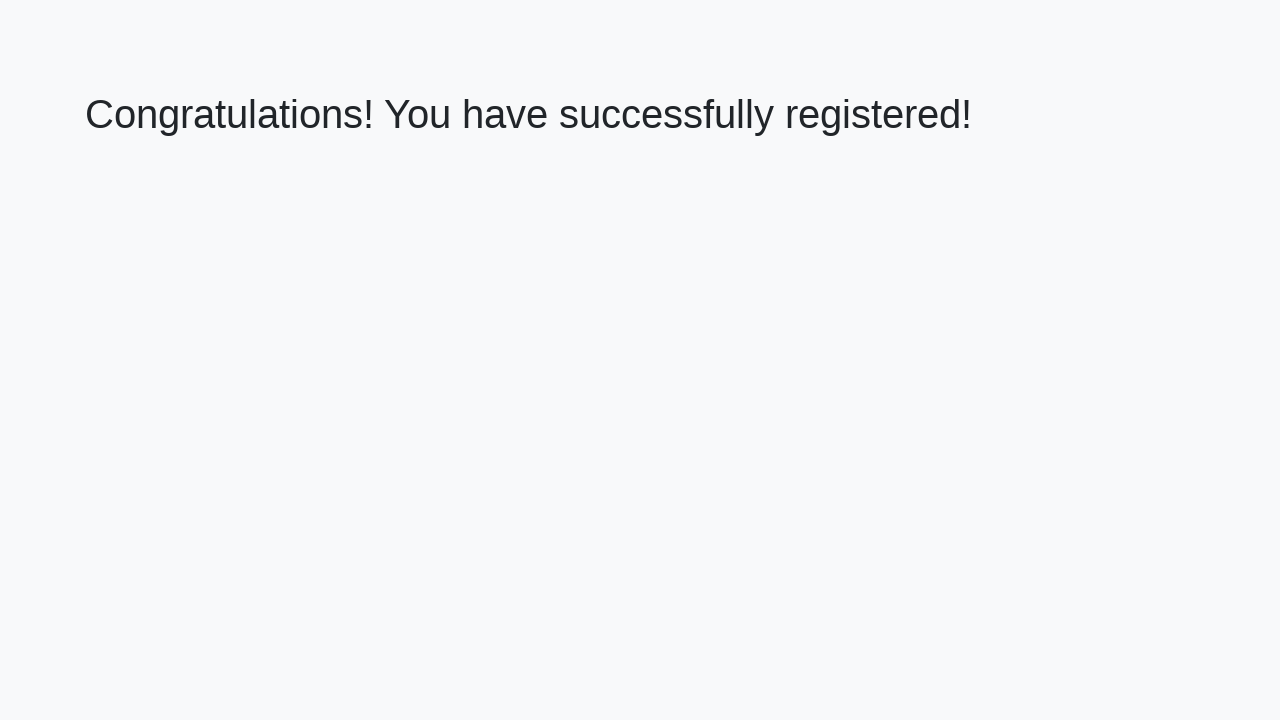